Navigates to an e-commerce site and adds specific items (Cucumber, Brocolli, Beetroot) to the cart by finding them in the product list and clicking their add to cart buttons

Starting URL: https://rahulshettyacademy.com/seleniumPractise/

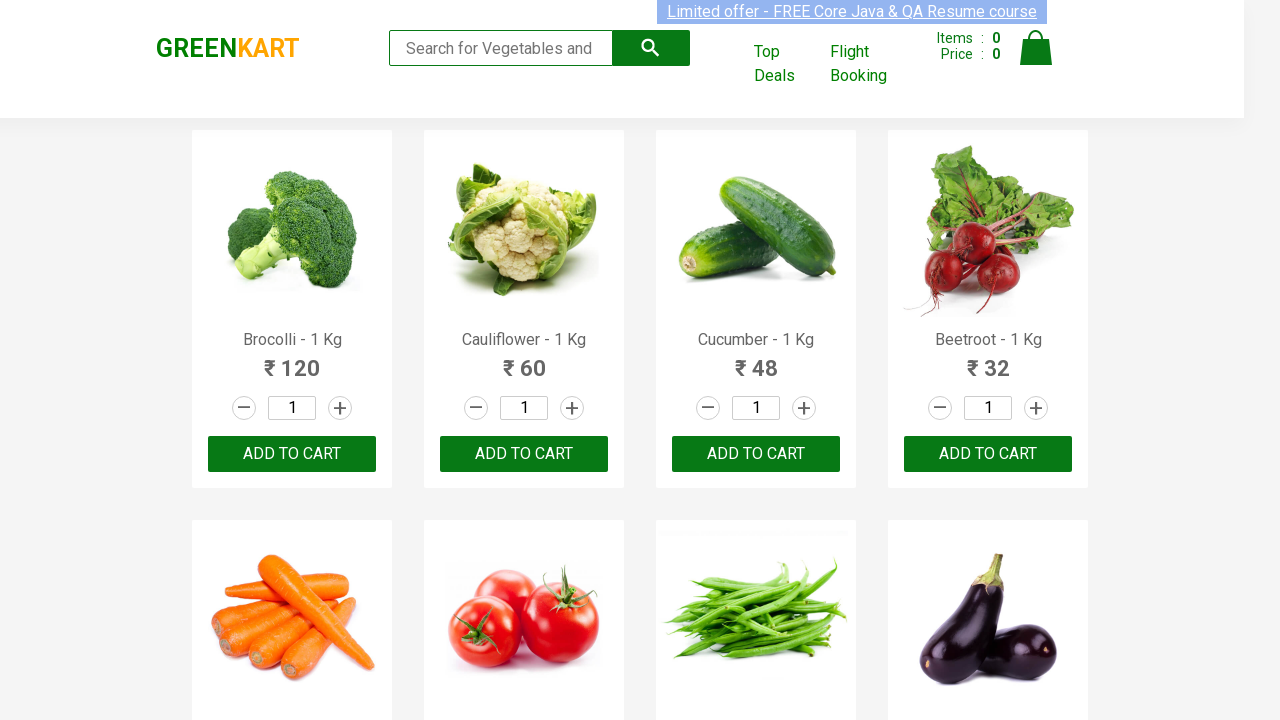

Waited for product list to load
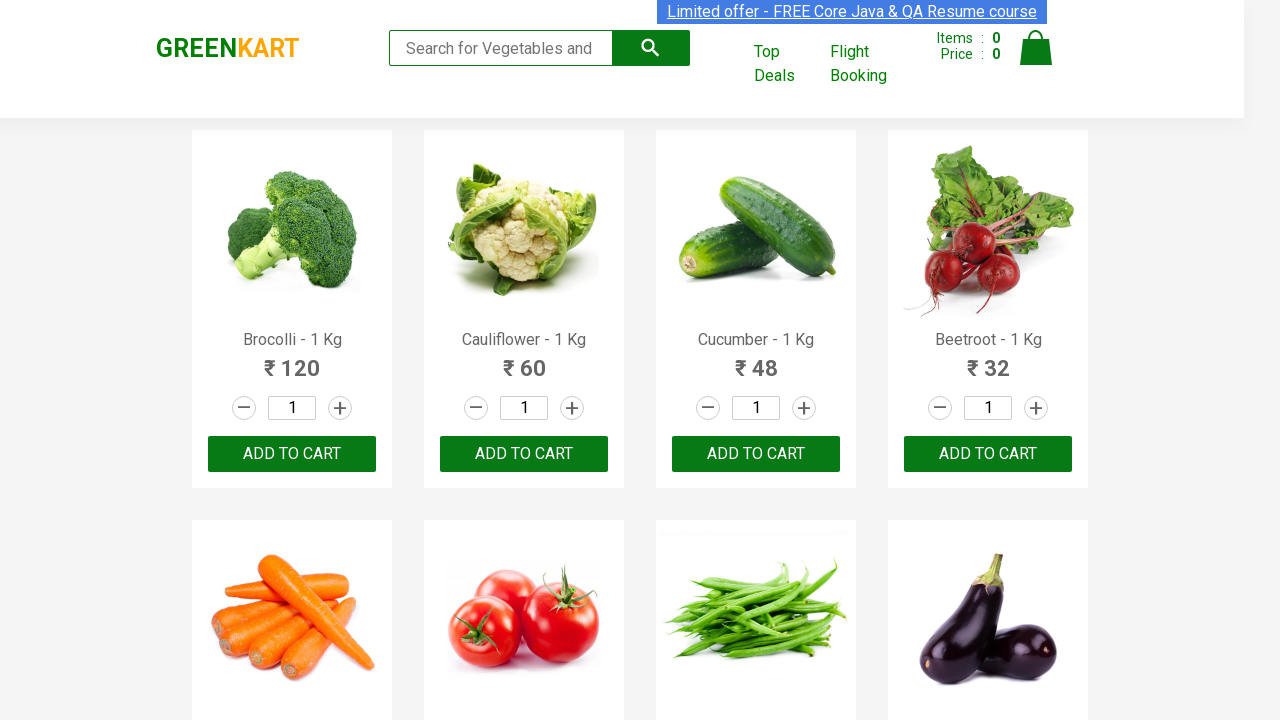

Retrieved all product name elements
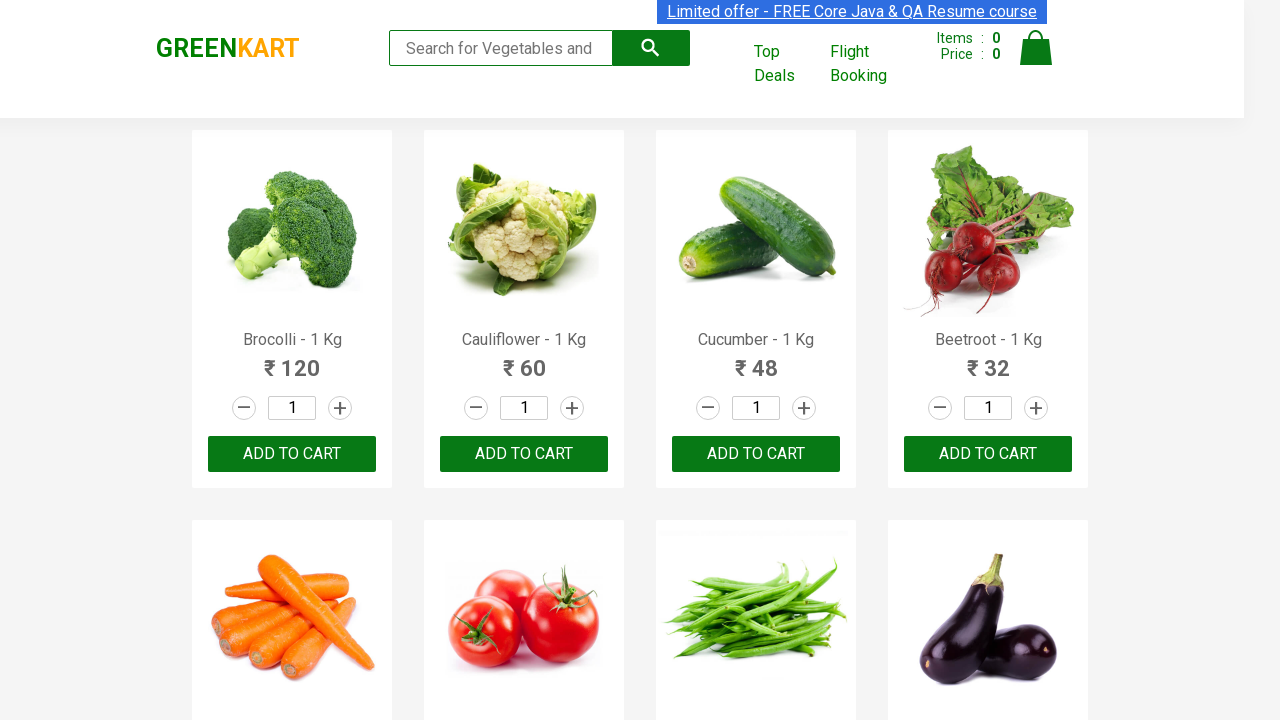

Retrieved all add to cart buttons
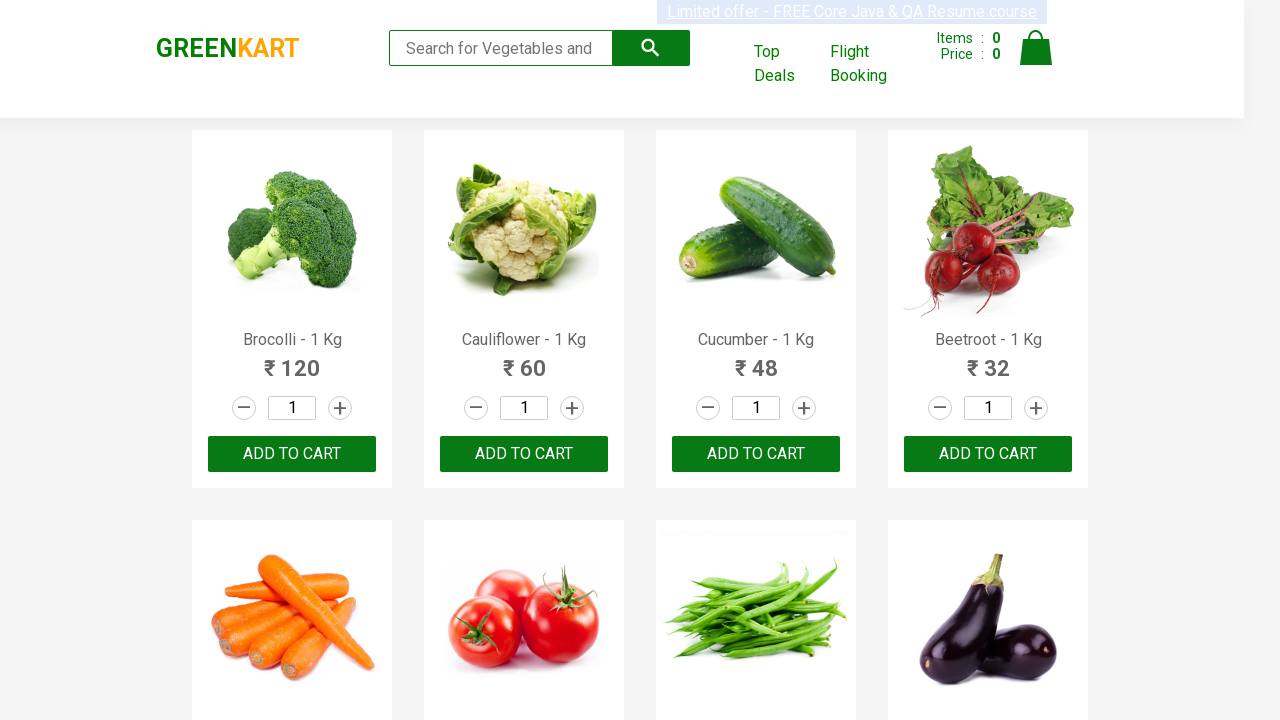

Clicked add to cart button for Brocolli at (292, 454) on div.product-action button >> nth=0
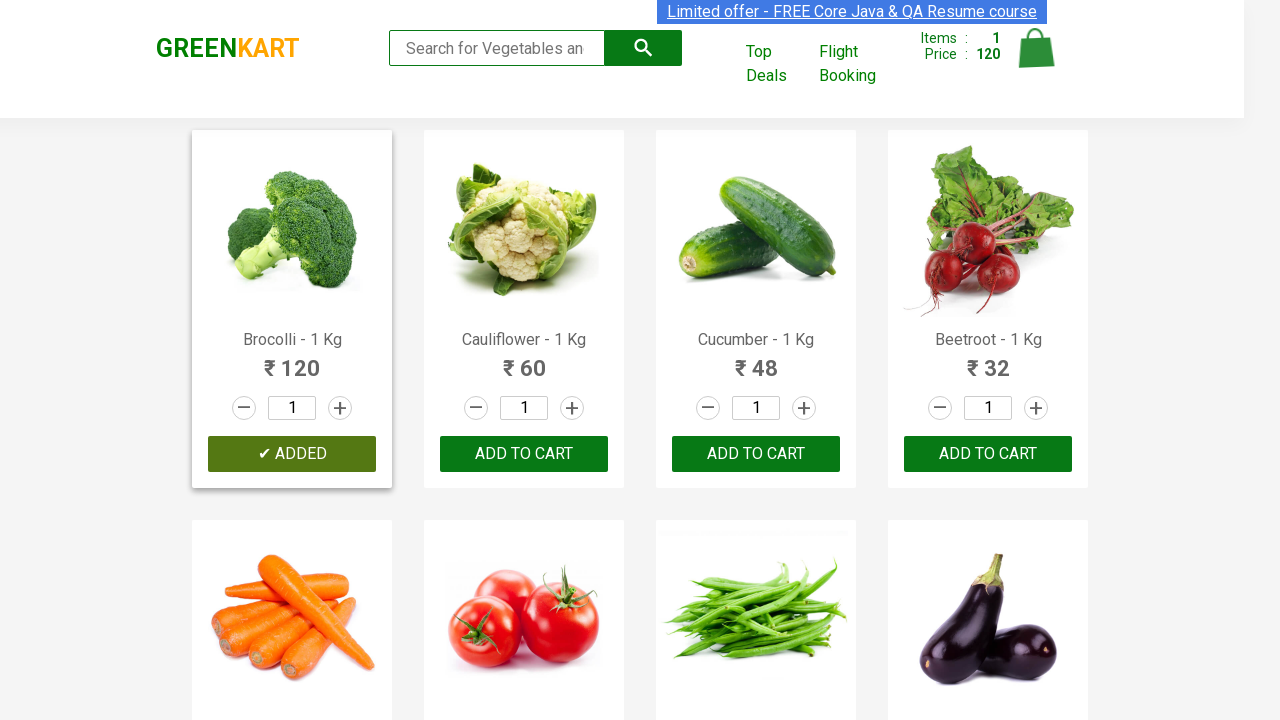

Clicked add to cart button for Cucumber at (756, 454) on div.product-action button >> nth=2
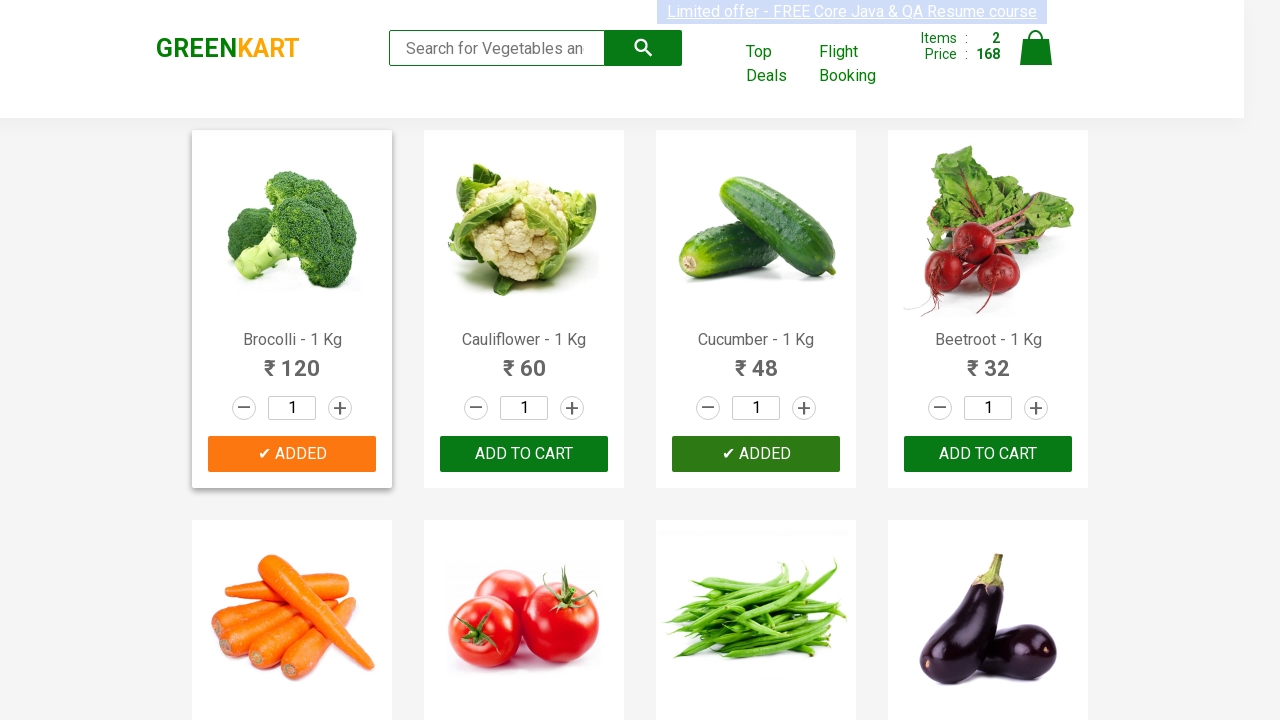

Clicked add to cart button for Beetroot at (988, 454) on div.product-action button >> nth=3
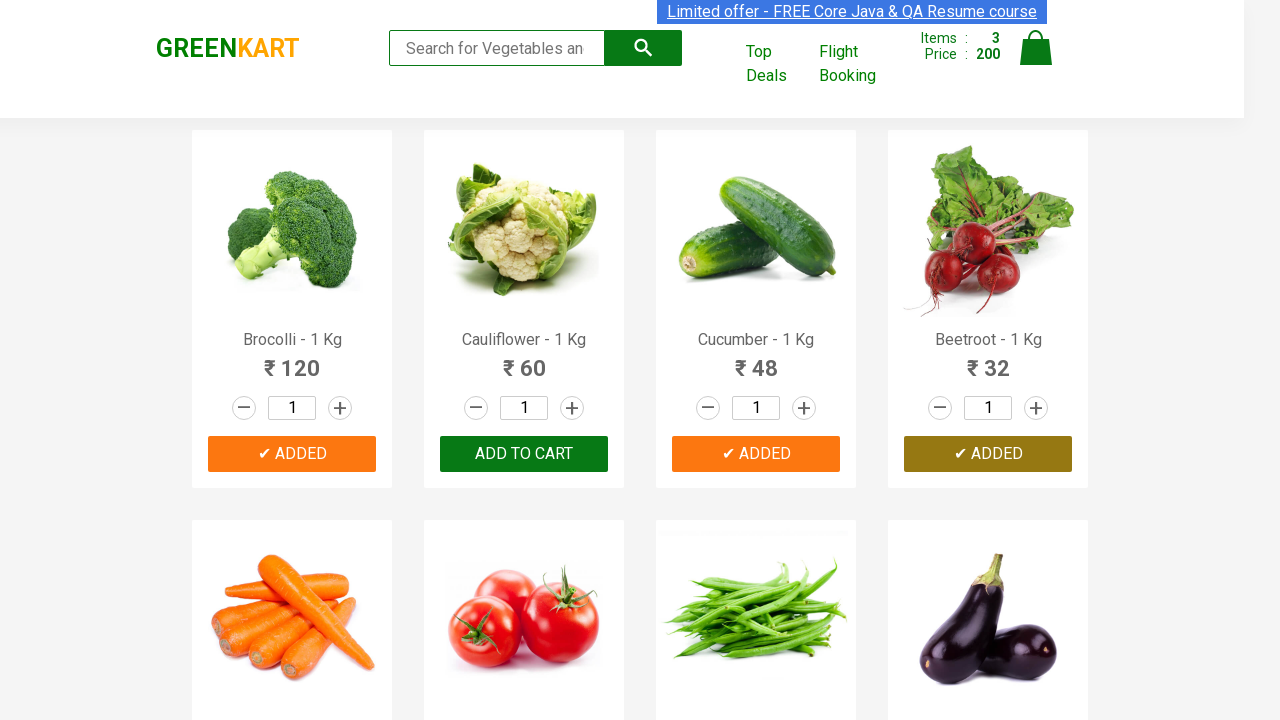

All required items (Cucumber, Brocolli, Beetroot) have been added to cart
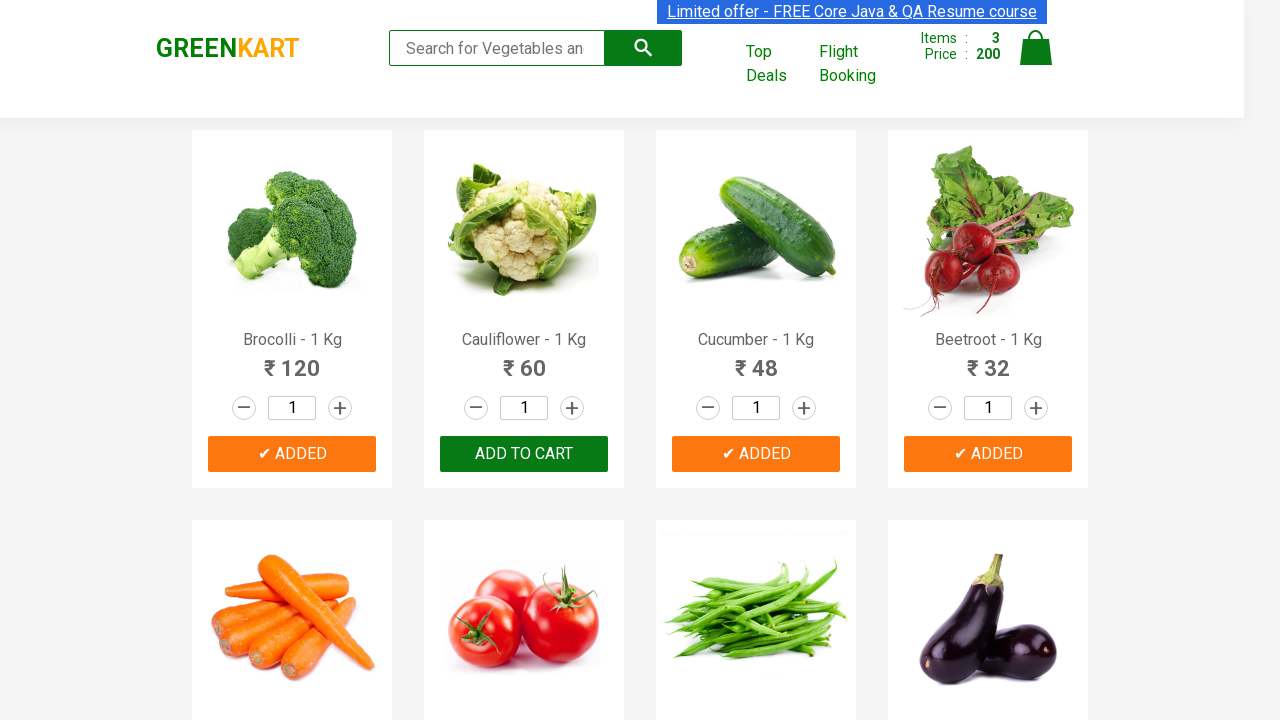

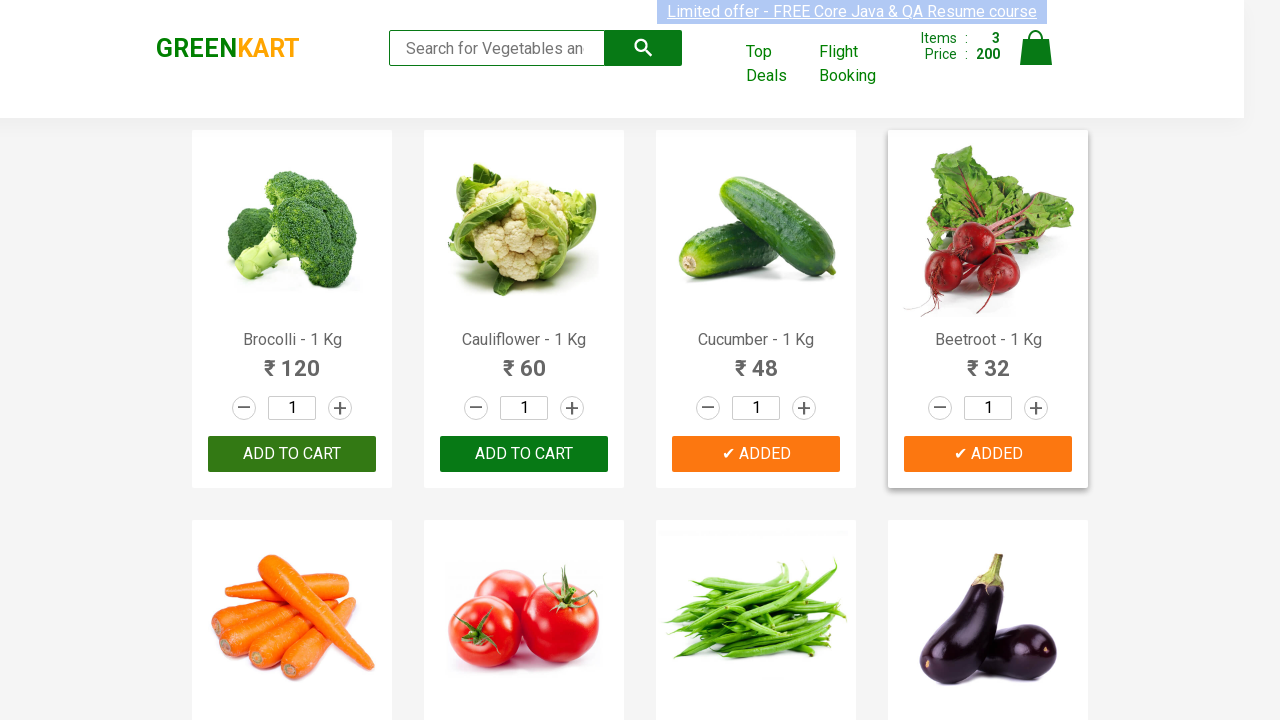